Tests single tab handling by clicking a button that opens a new tab, navigating within the new tab to the about page, then closing it.

Starting URL: https://demo.automationtesting.in/Windows.html

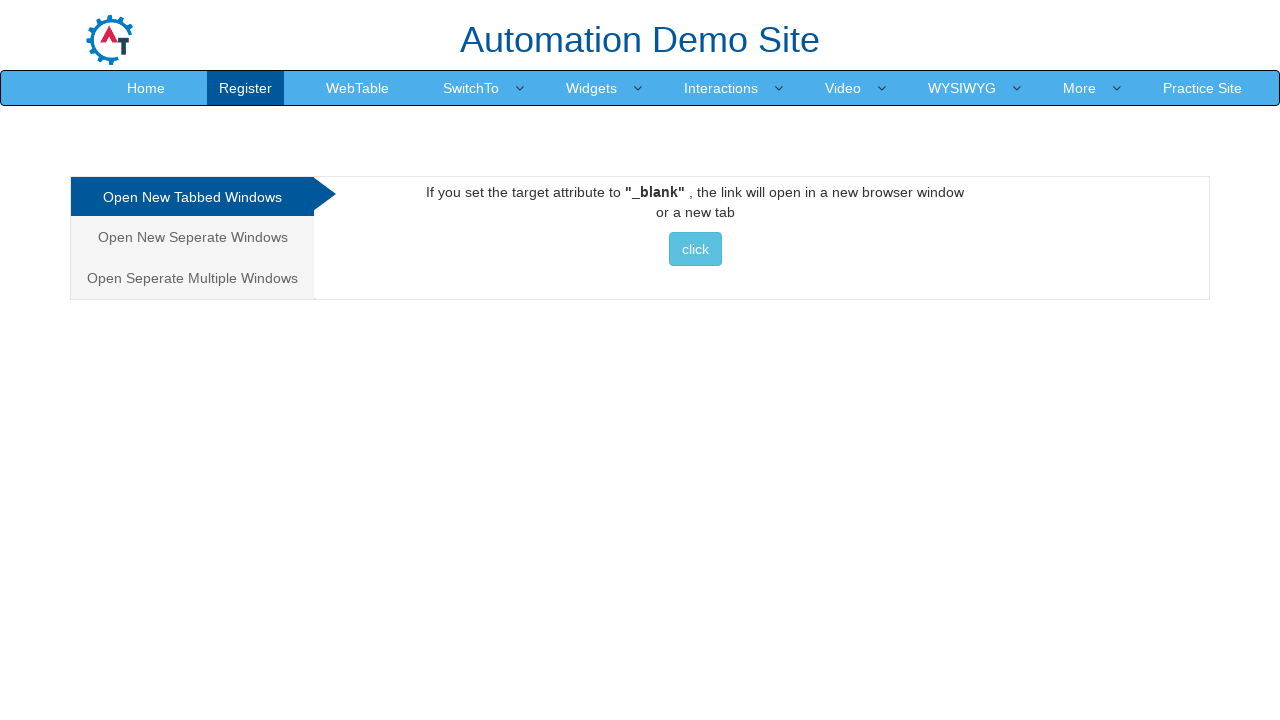

Clicked button to open new tab at (695, 249) on button:has-text("click")
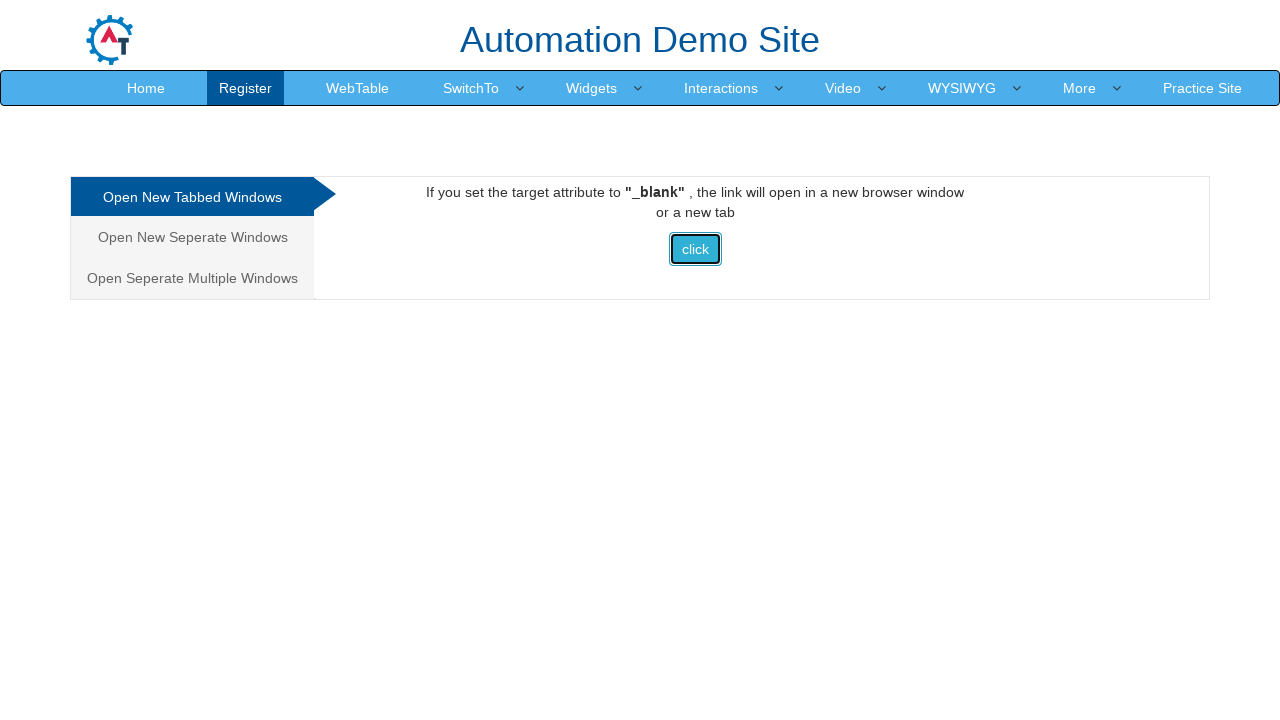

New tab opened successfully
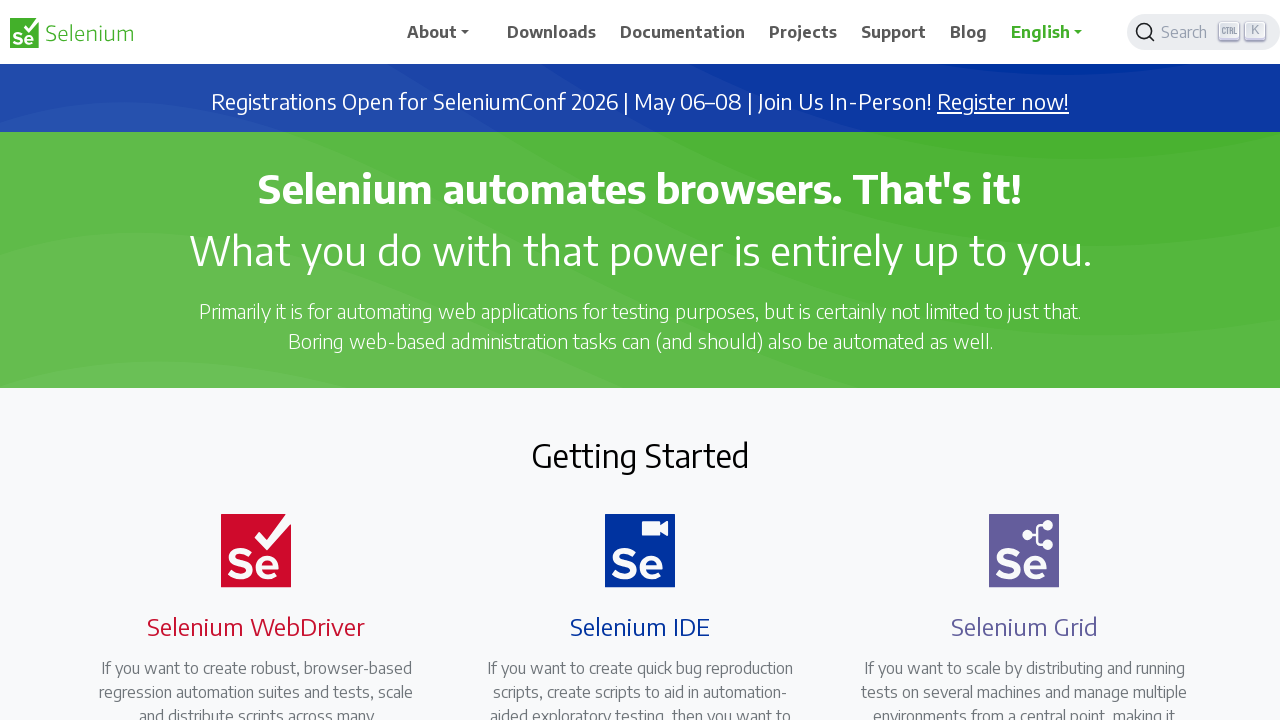

New tab finished loading
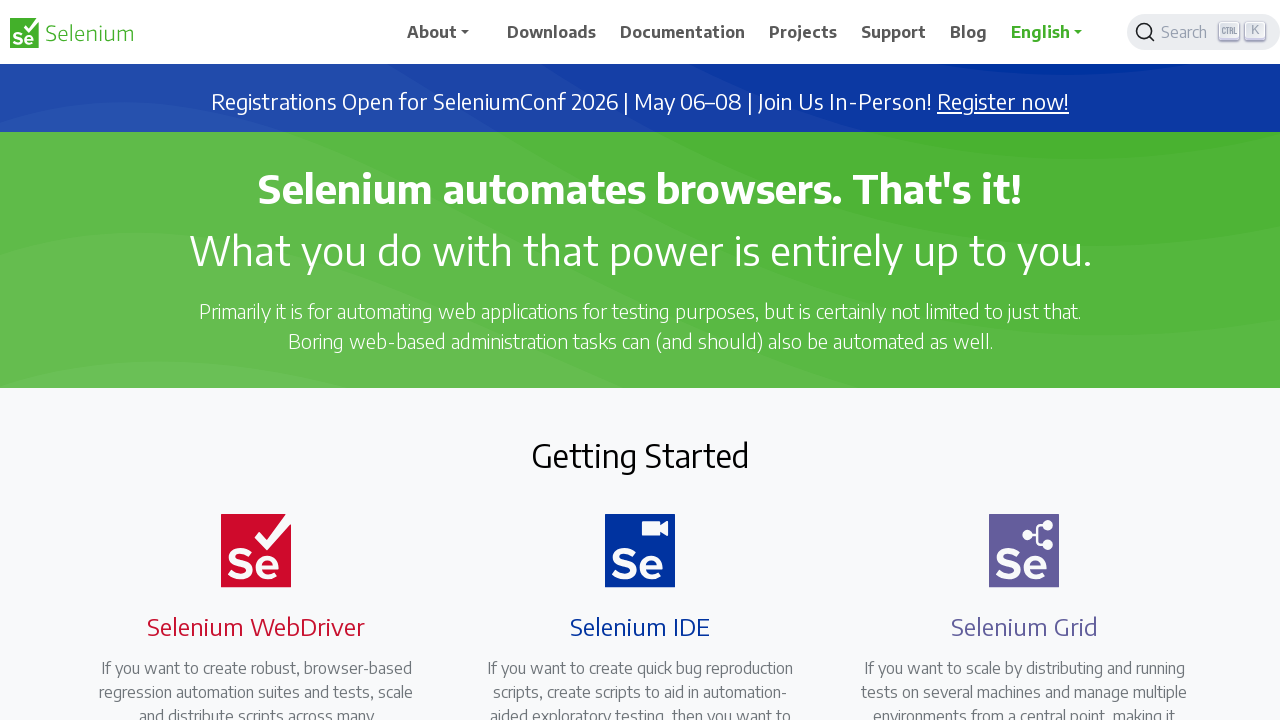

Clicked navbar dropdown in new tab at (445, 32) on #navbarDropdown
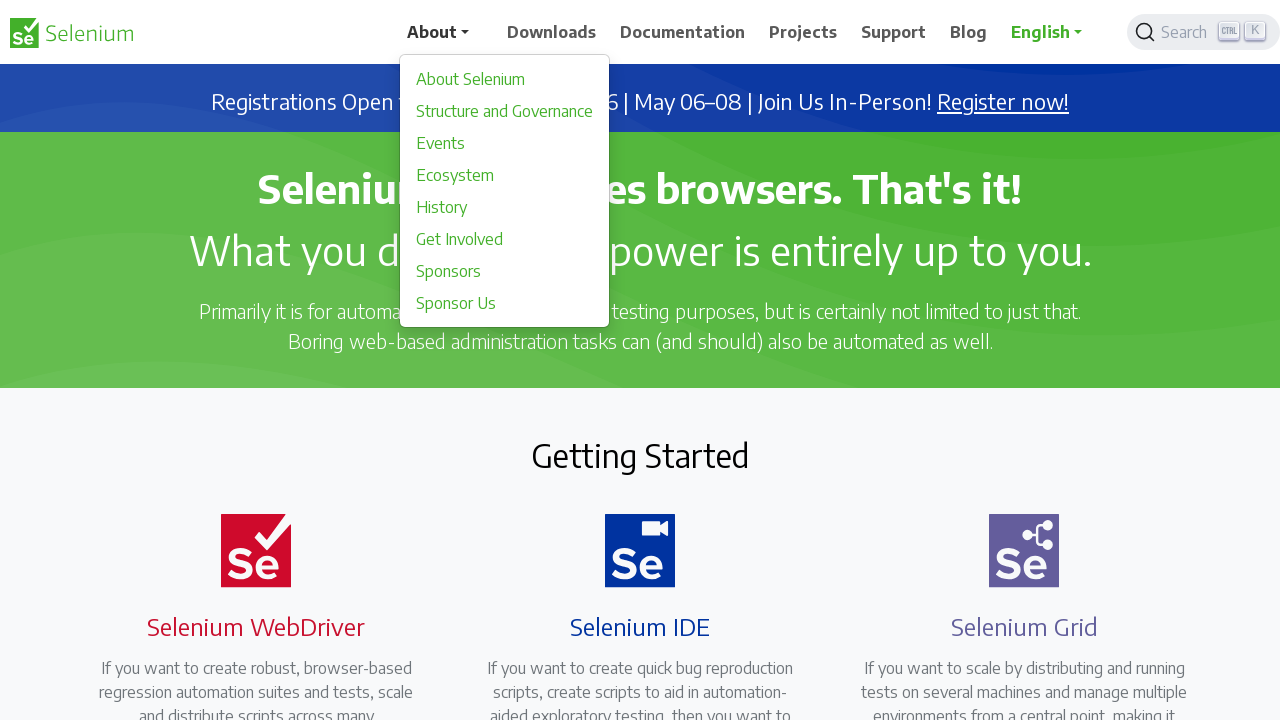

Clicked about link in dropdown menu at (505, 79) on div a[href="/about"]
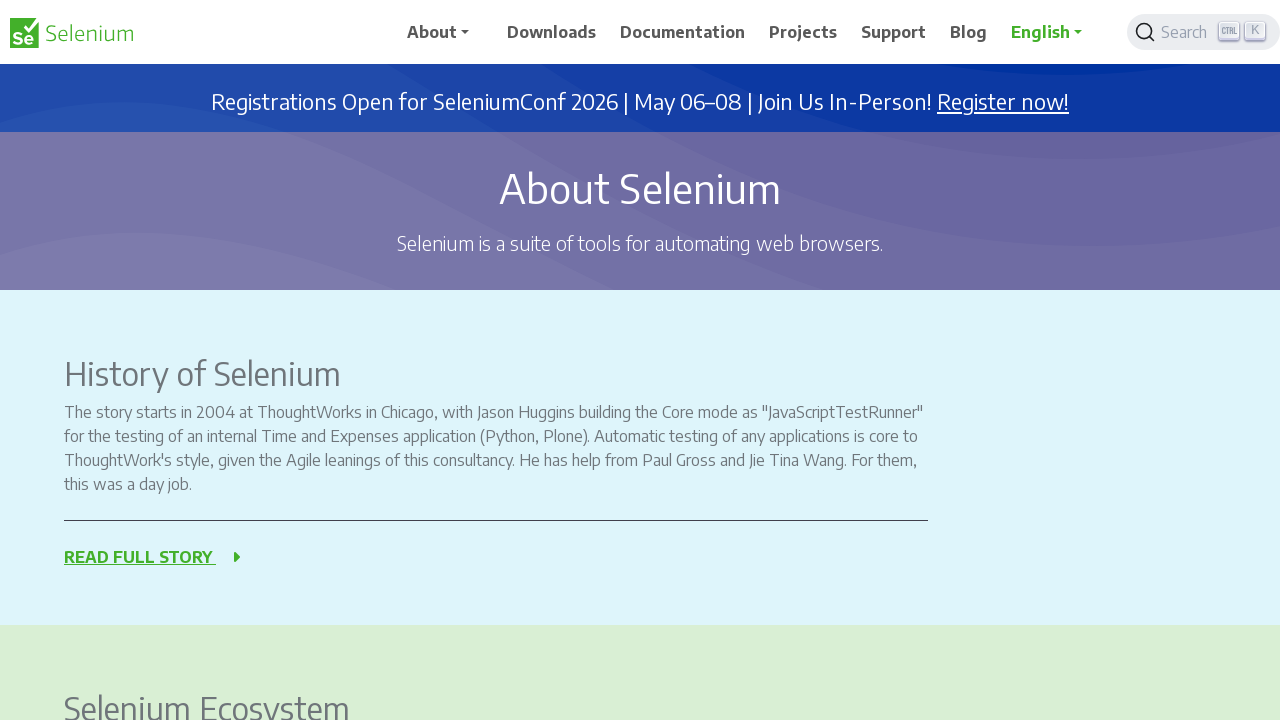

Navigated to about page and loaded
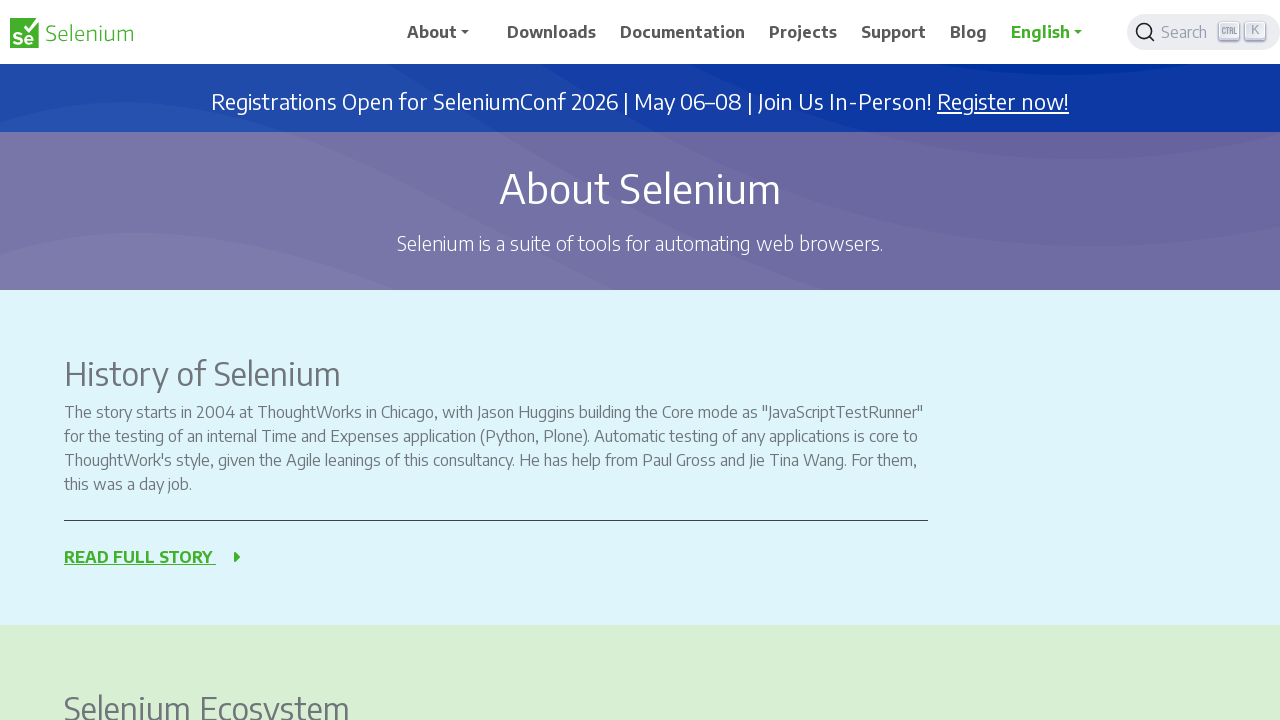

Closed the new tab
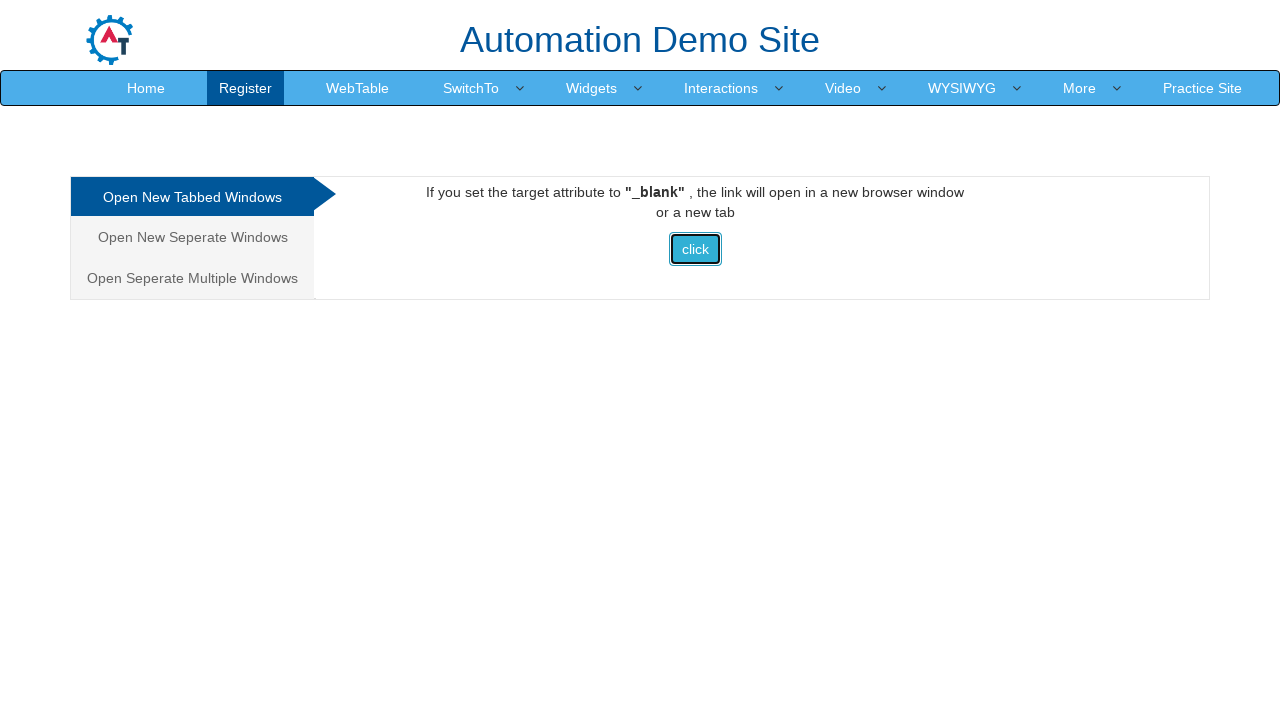

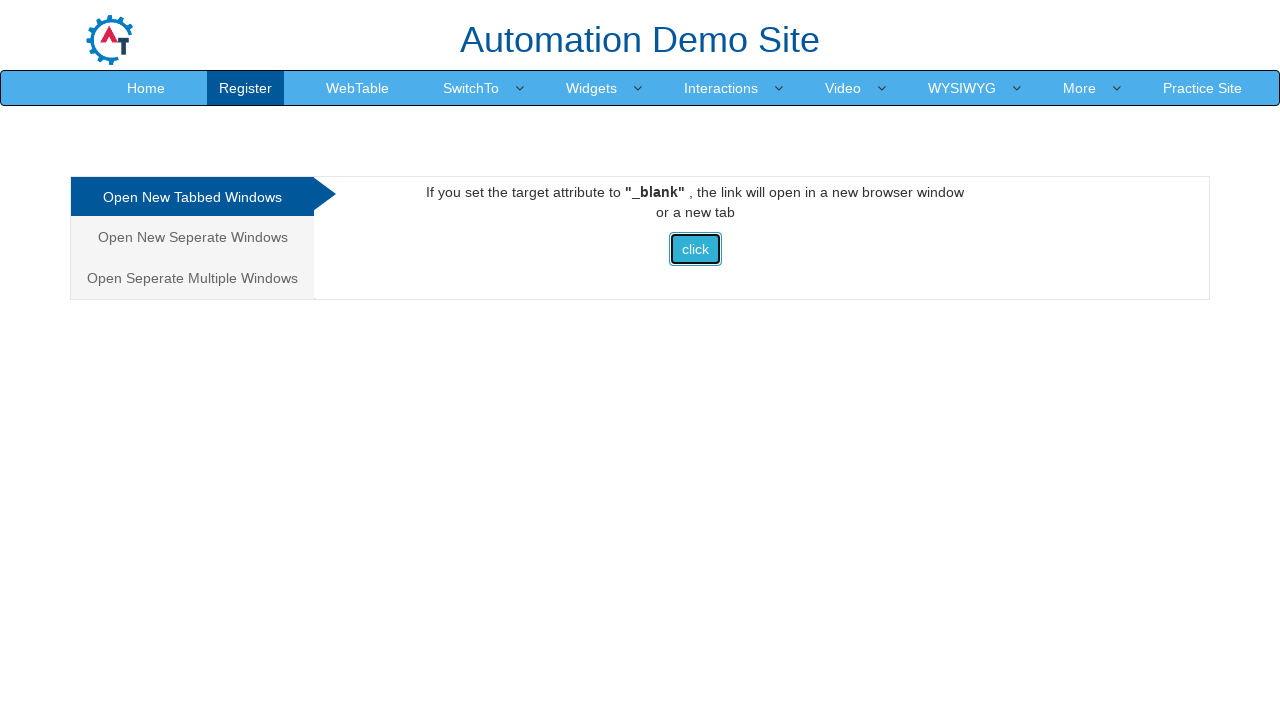